Navigates to Flipkart website and captures a screenshot of the homepage

Starting URL: https://www.flipkart.com

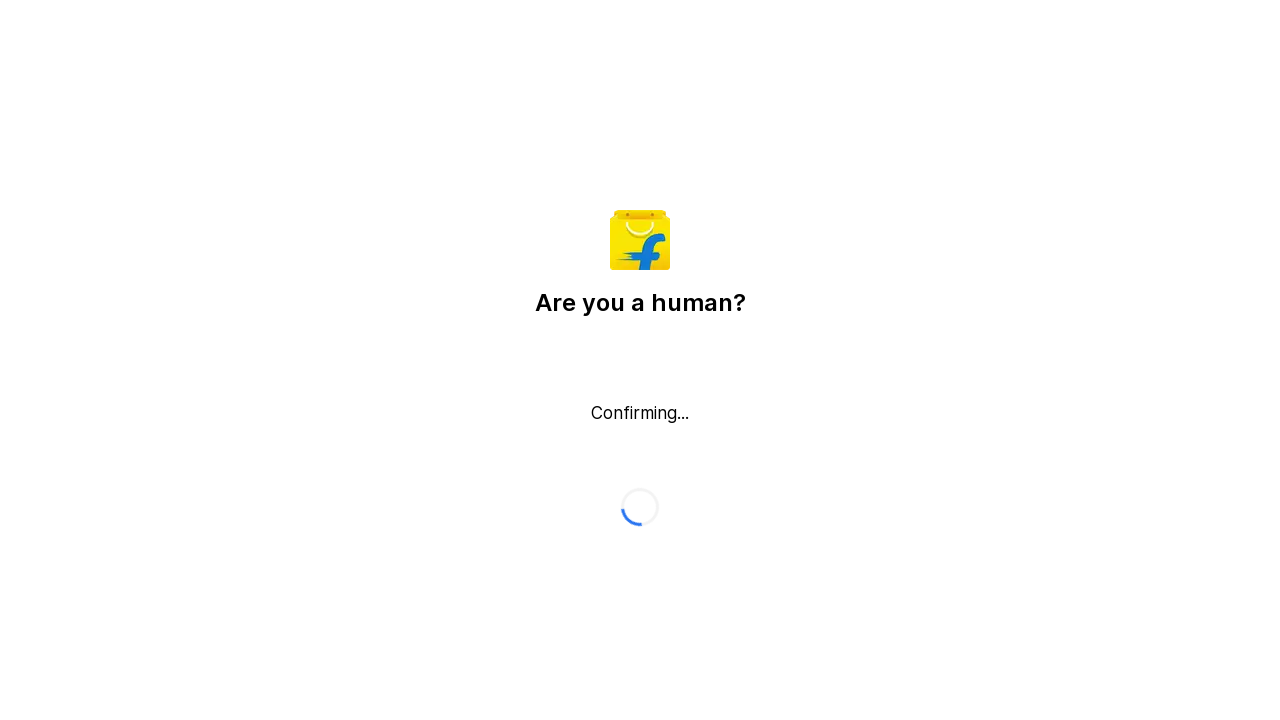

Waited for Flipkart homepage to fully load (networkidle)
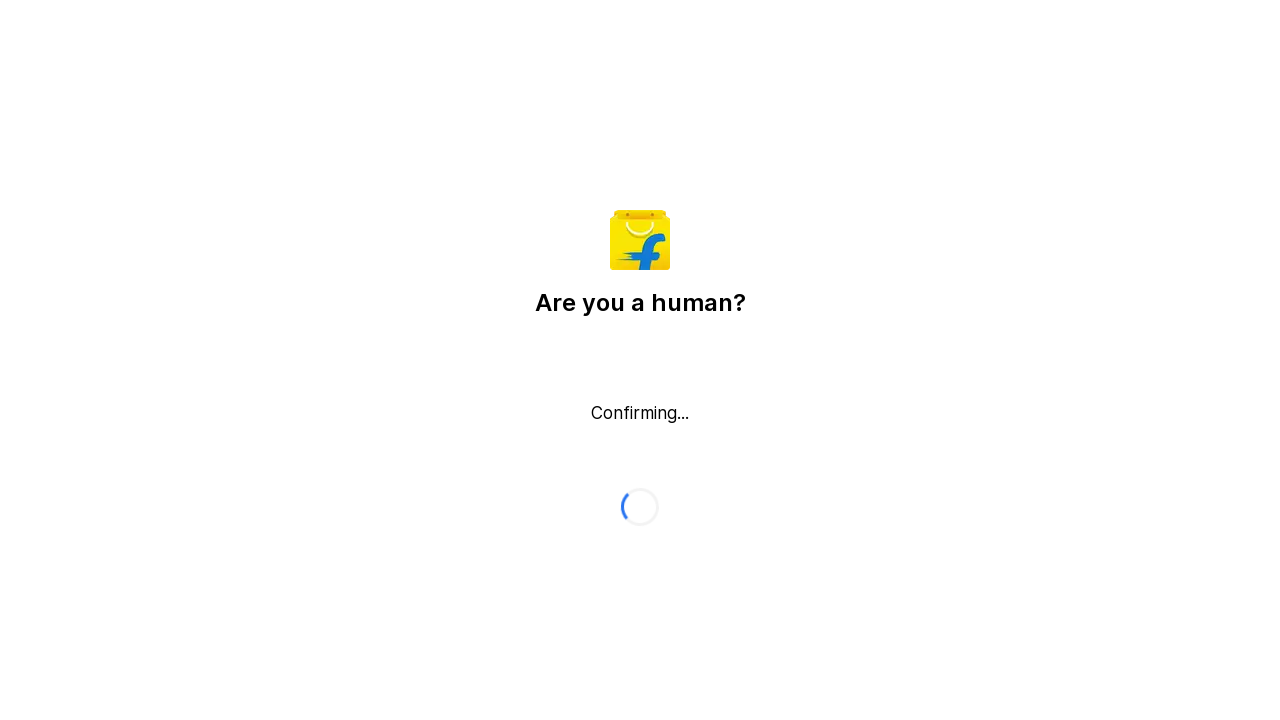

Captured screenshot of Flipkart homepage
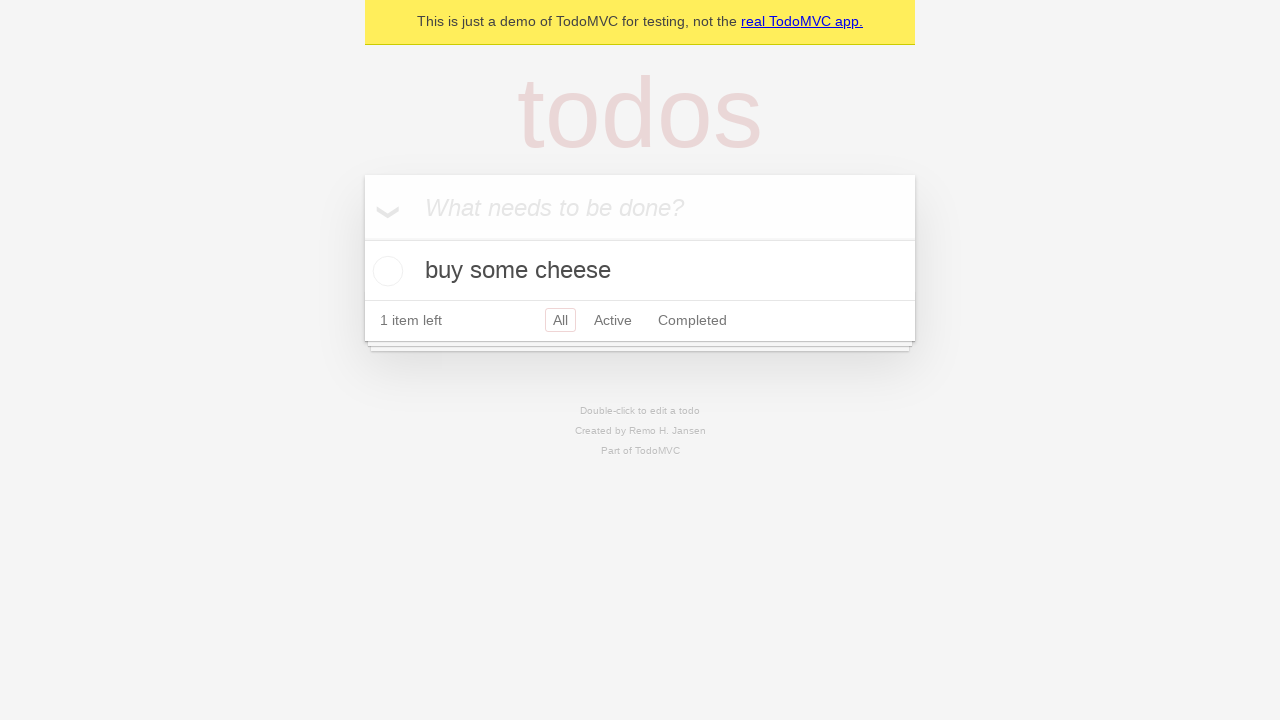

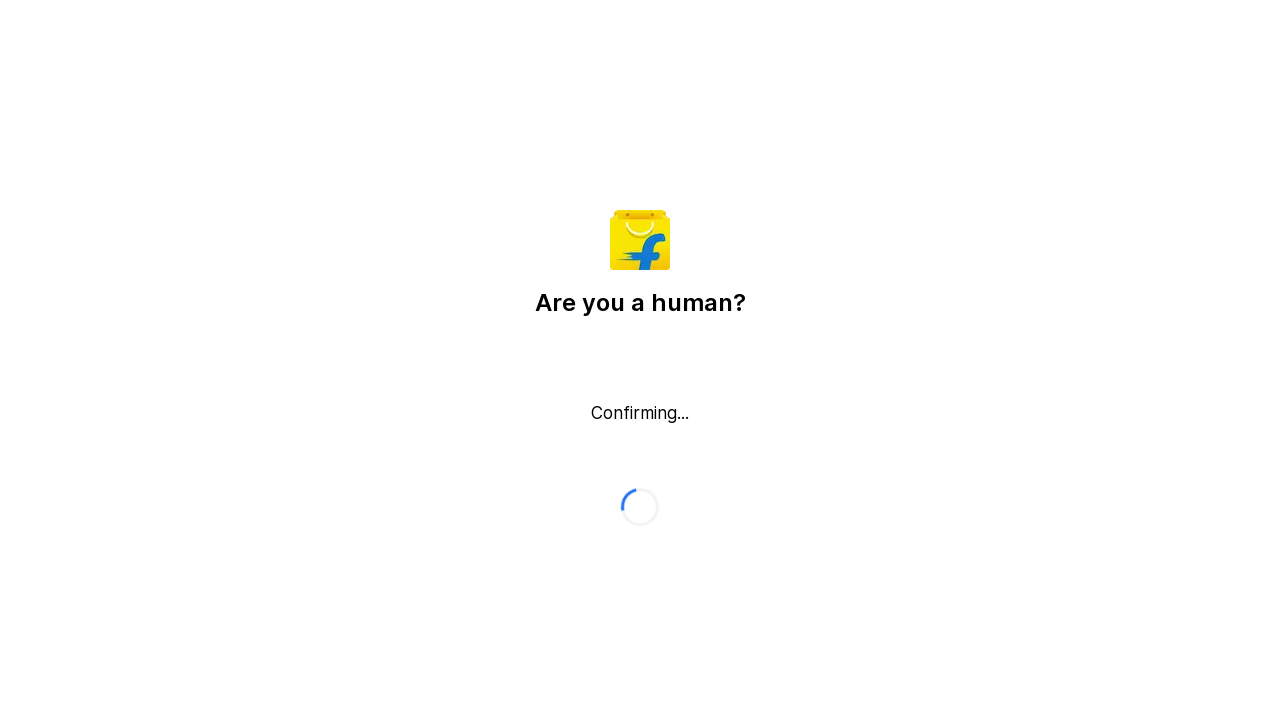